Tests that there are exactly 5 elements with class "test" on the page and verifies the value of a button element

Starting URL: https://kristinek.github.io/site/examples/locators

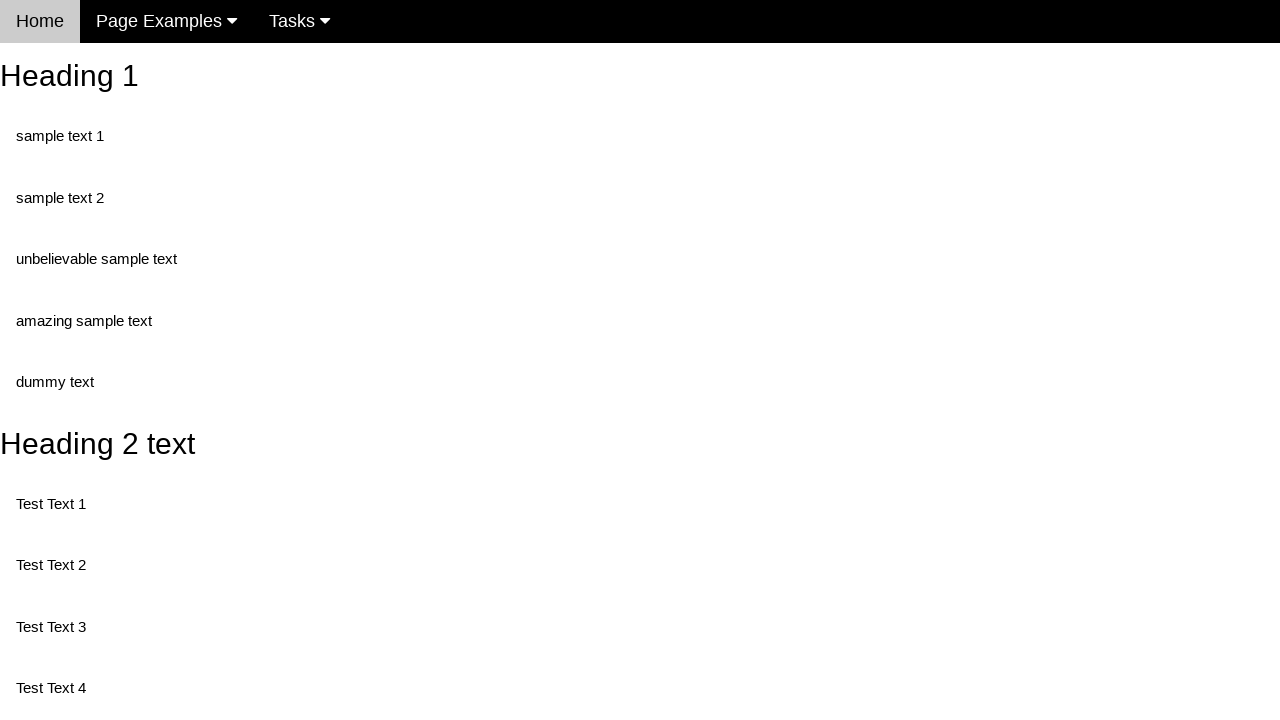

Navigated to locators example page
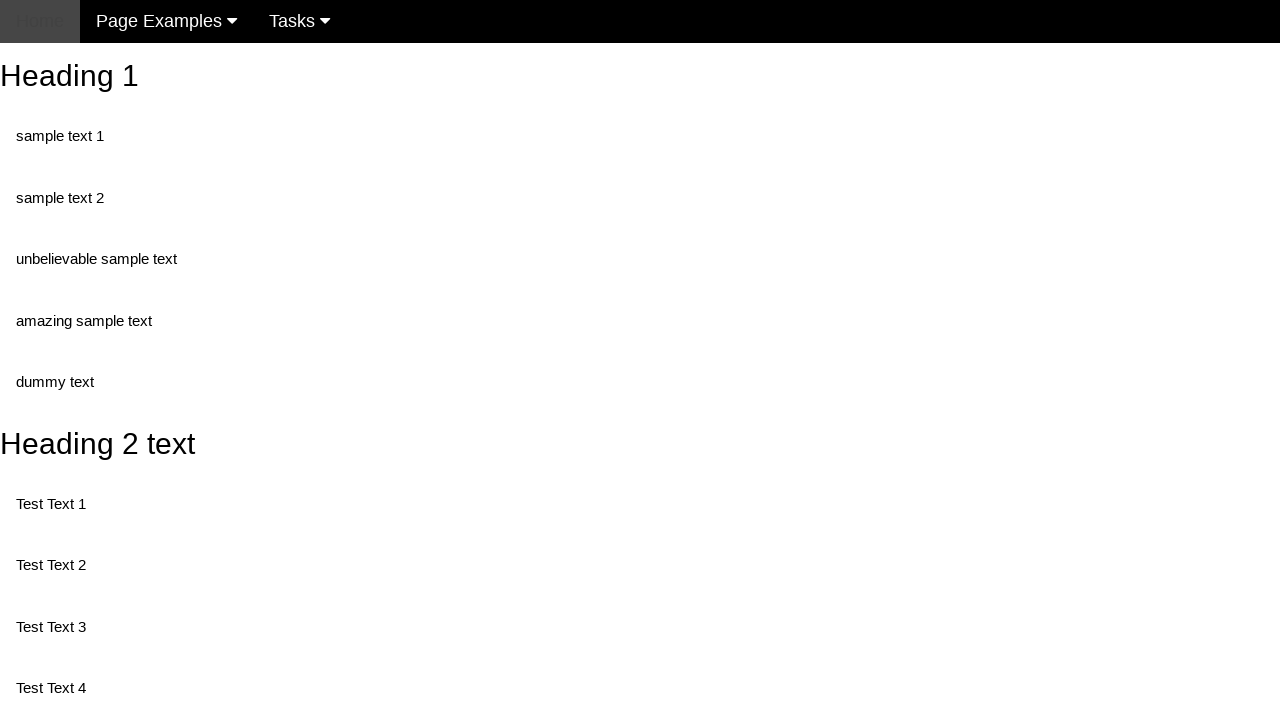

Retrieved all elements with class 'test'
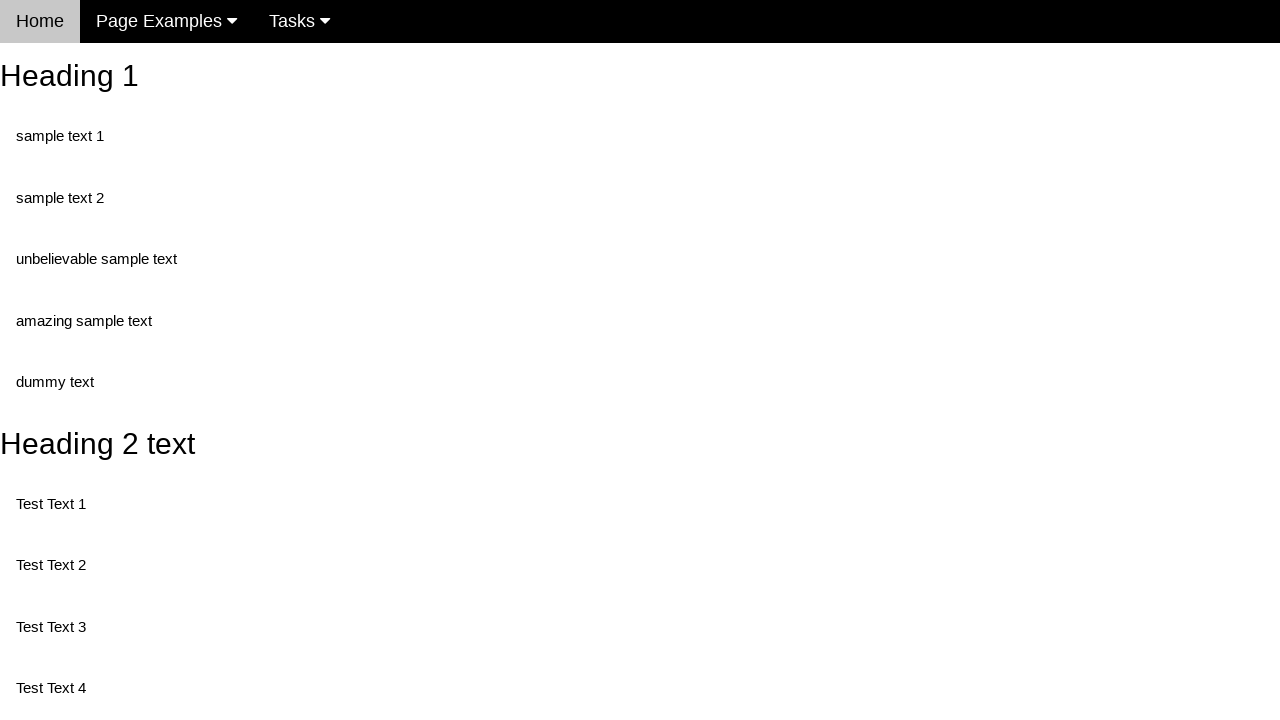

Verified exactly 5 elements with class 'test' exist on the page
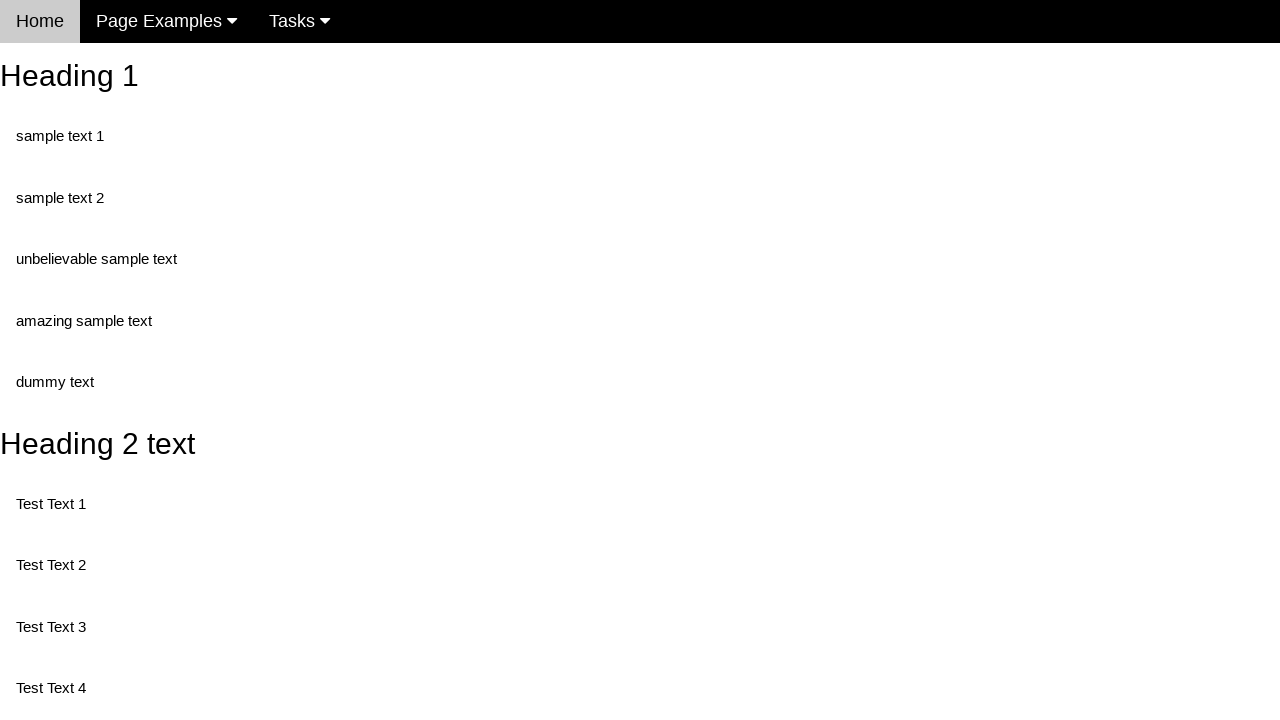

Retrieved value attribute from button element with id 'buttonId'
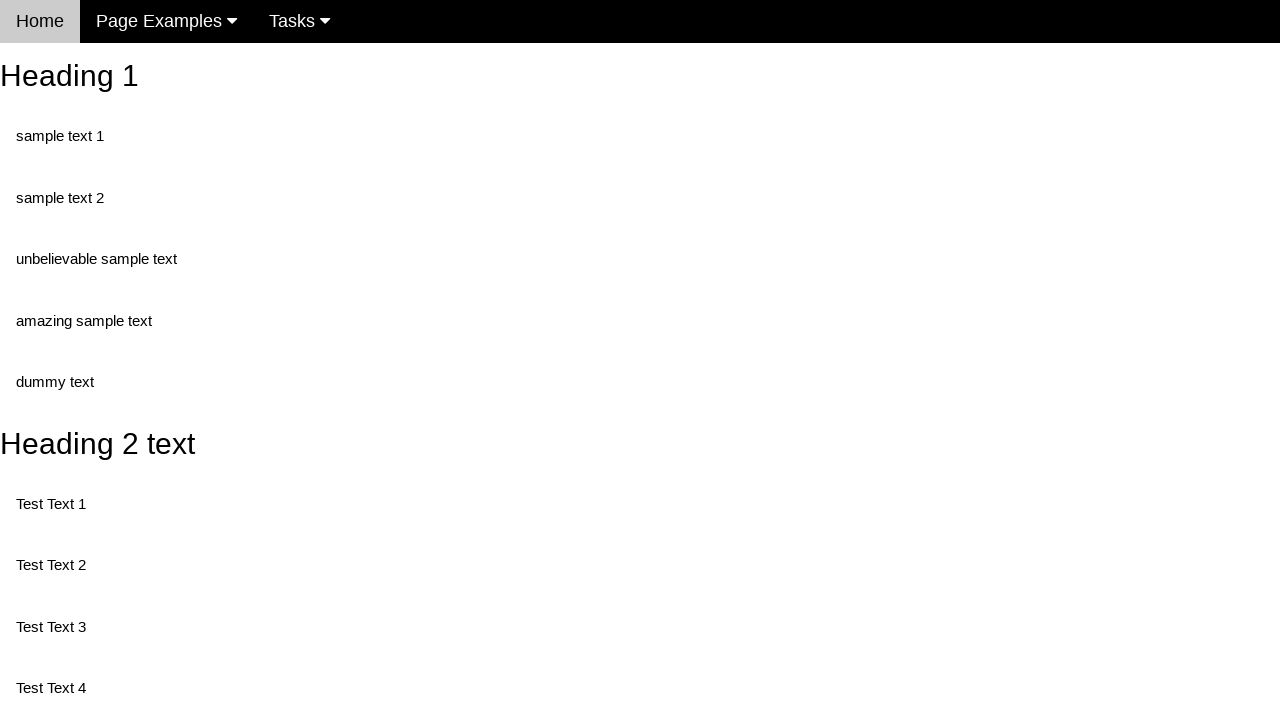

Verified button value is 'This is also a button'
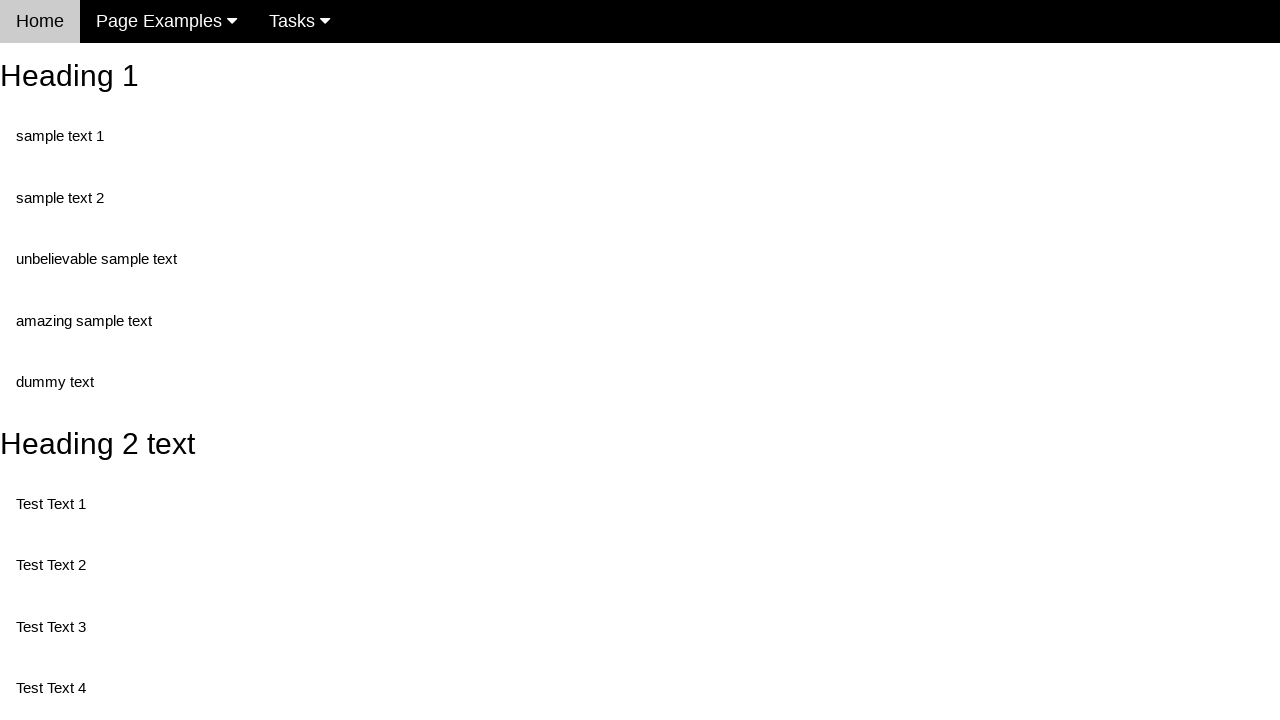

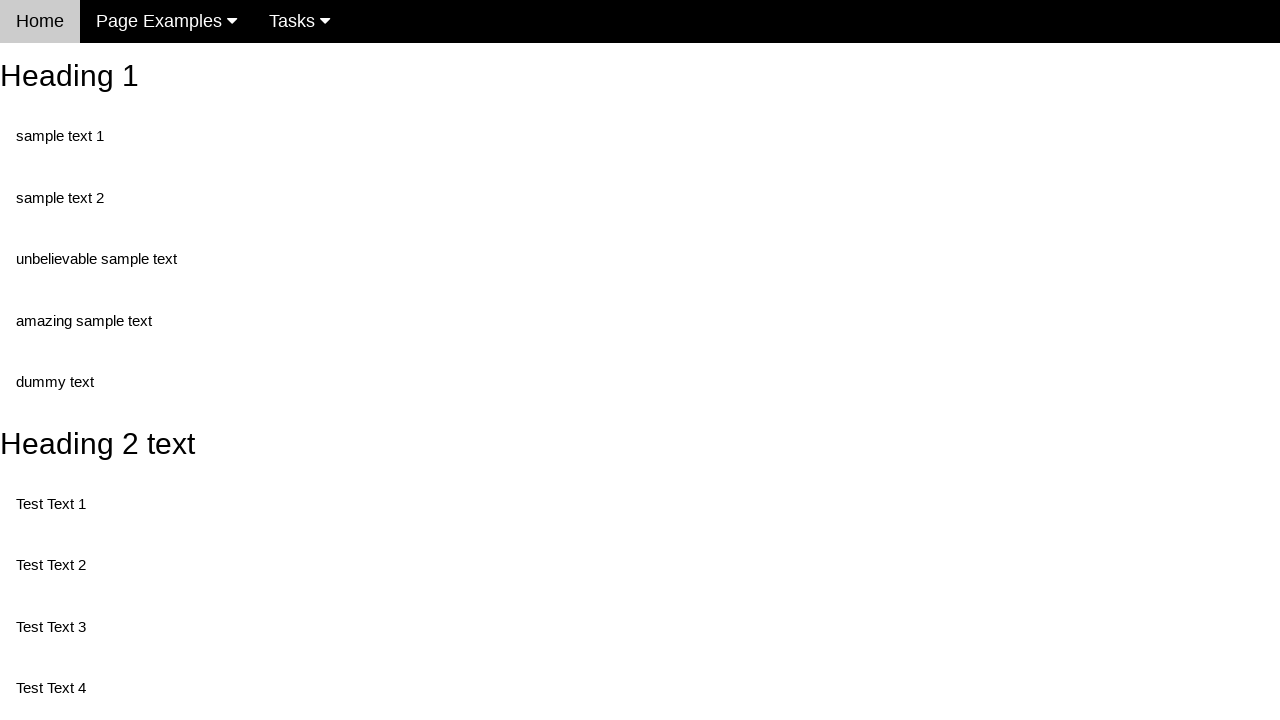